Solves a math puzzle by extracting a value from an element attribute, calculating a result, and submitting the form with the answer

Starting URL: http://suninjuly.github.io/get_attribute.html

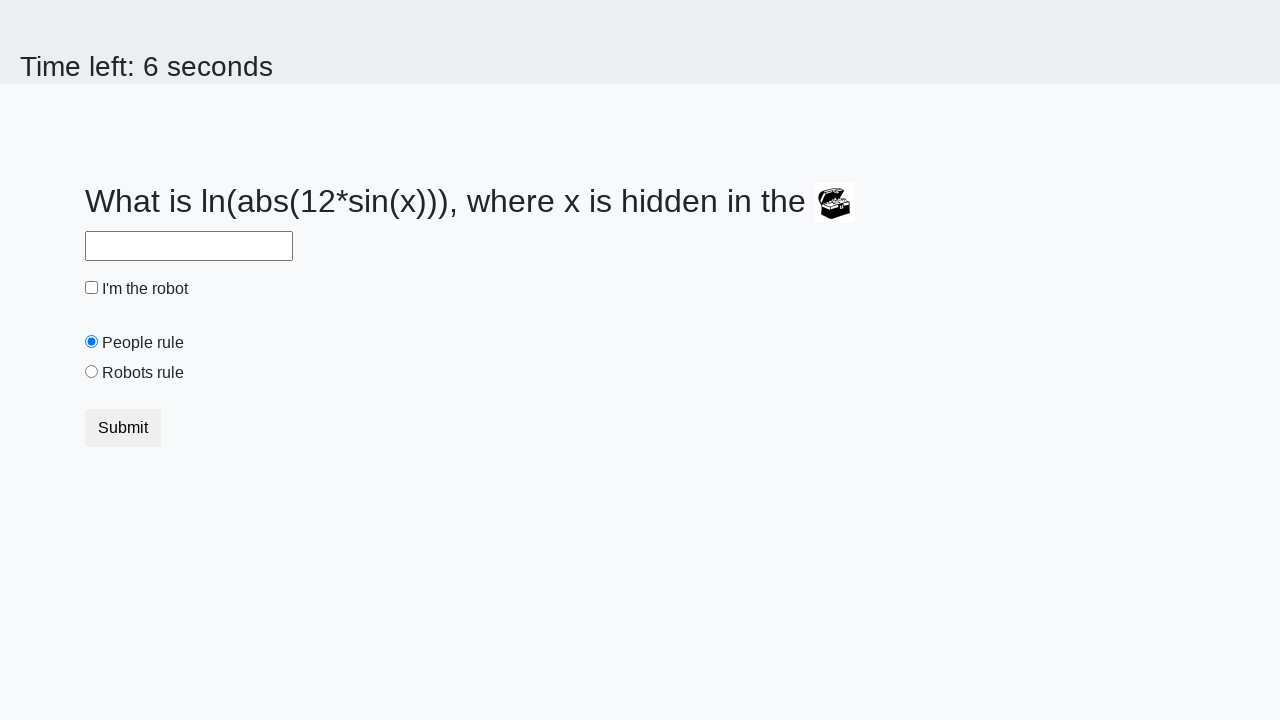

Located the treasure element
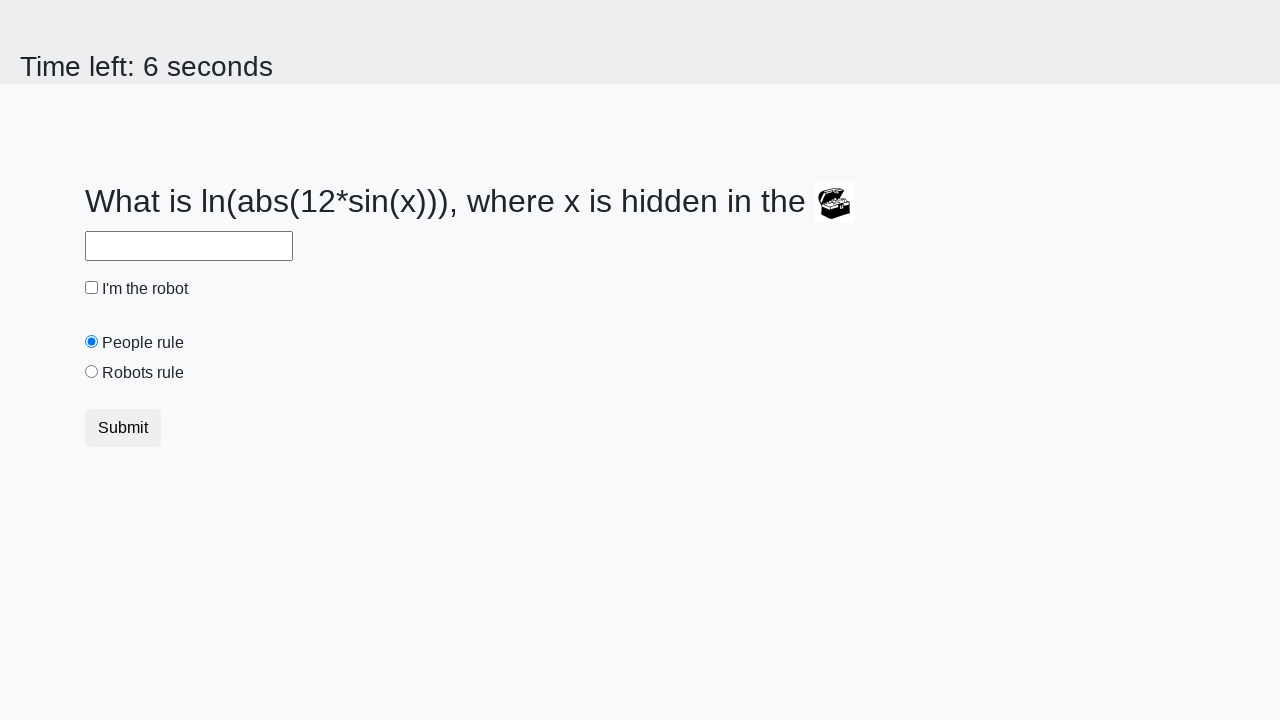

Extracted valuex attribute from treasure element
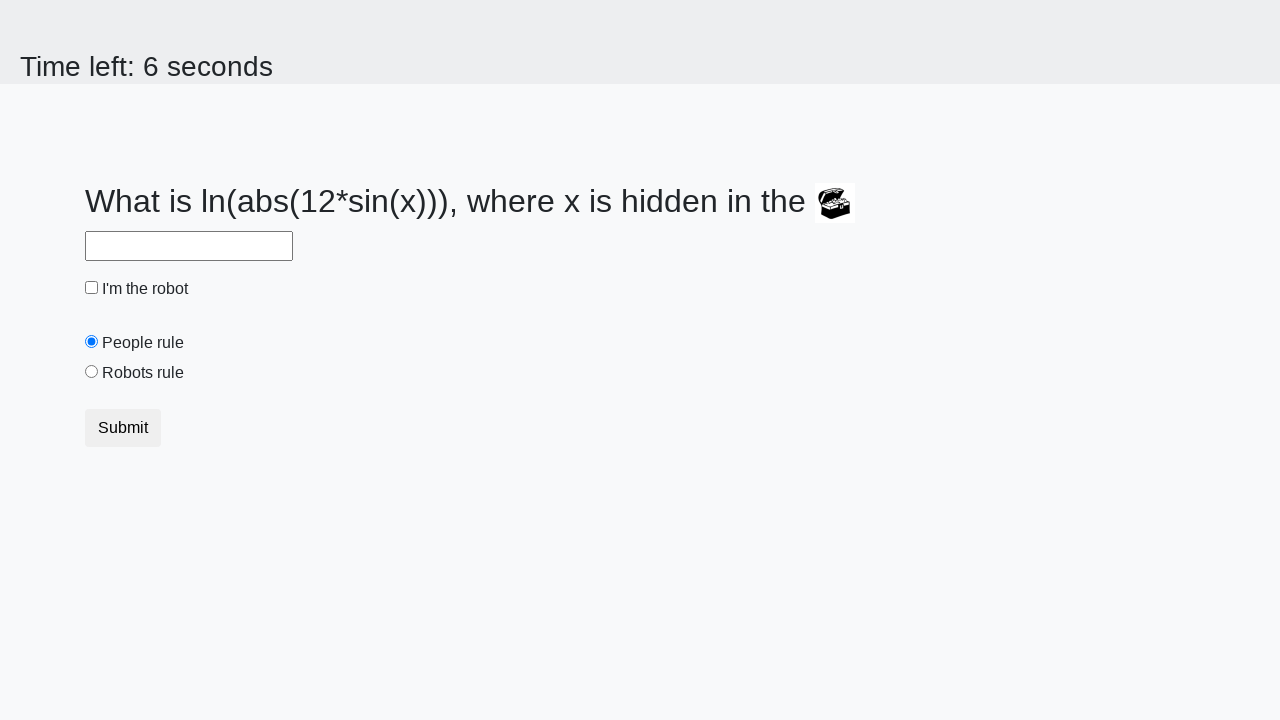

Calculated math puzzle result: 2.4429813119611556
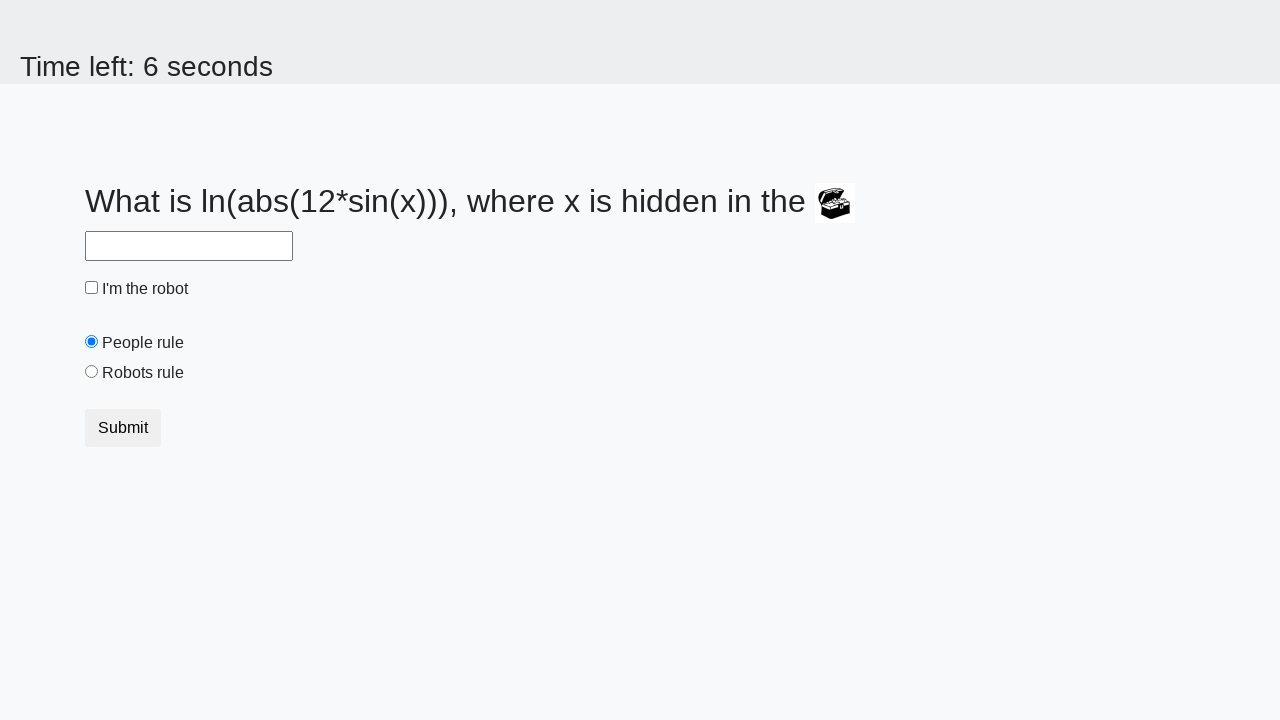

Filled answer field with calculated result on #answer
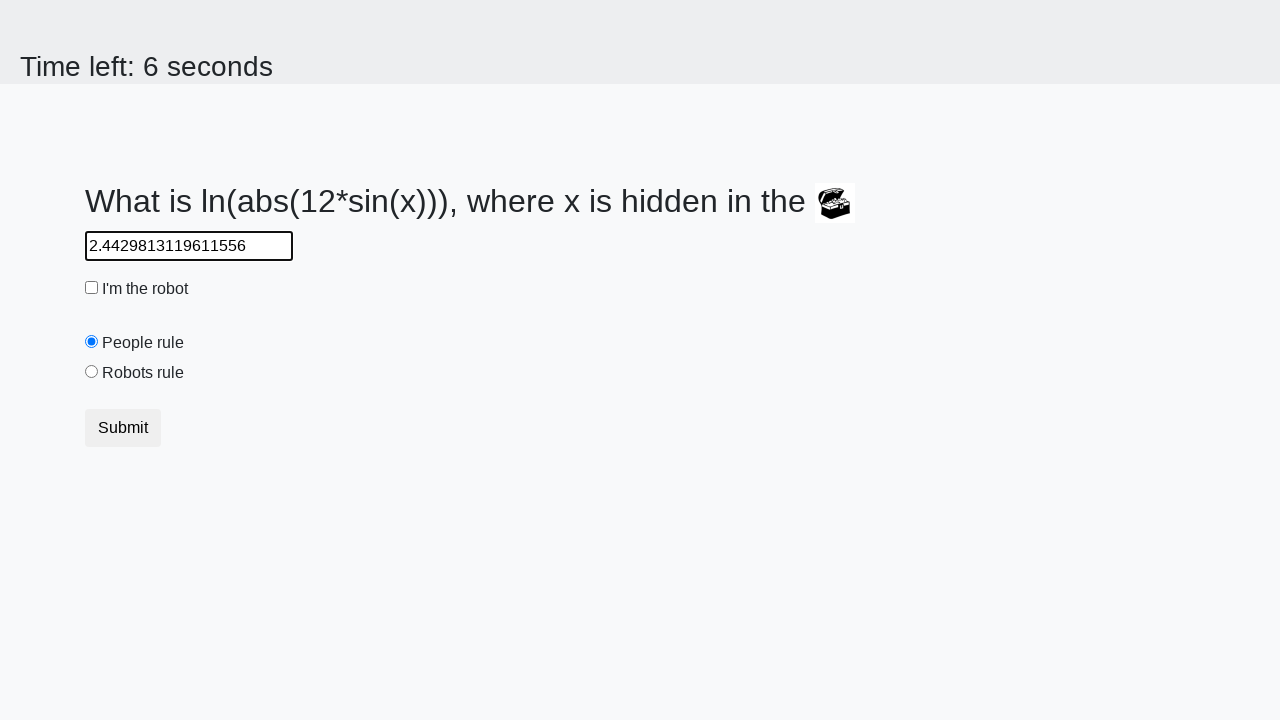

Clicked robot checkbox at (92, 288) on #robotCheckbox
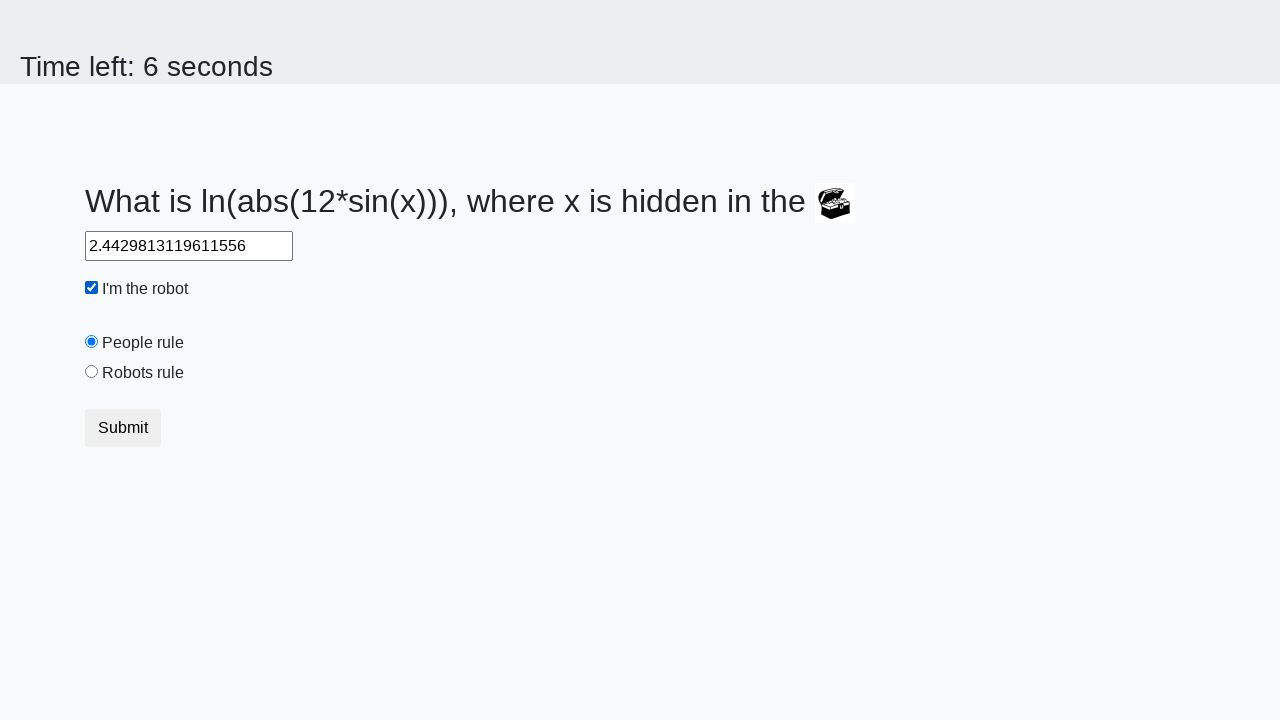

Clicked robots rule radio button at (92, 372) on #robotsRule
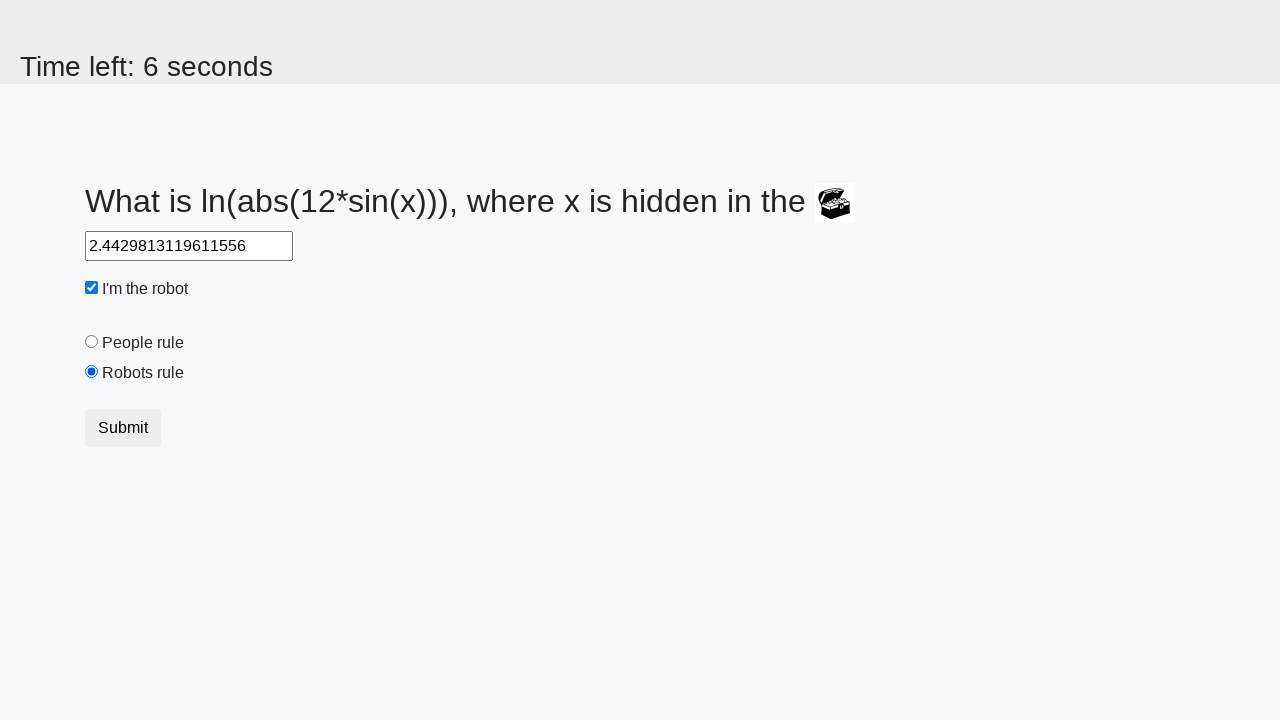

Submitted the form at (123, 428) on .btn.btn-default
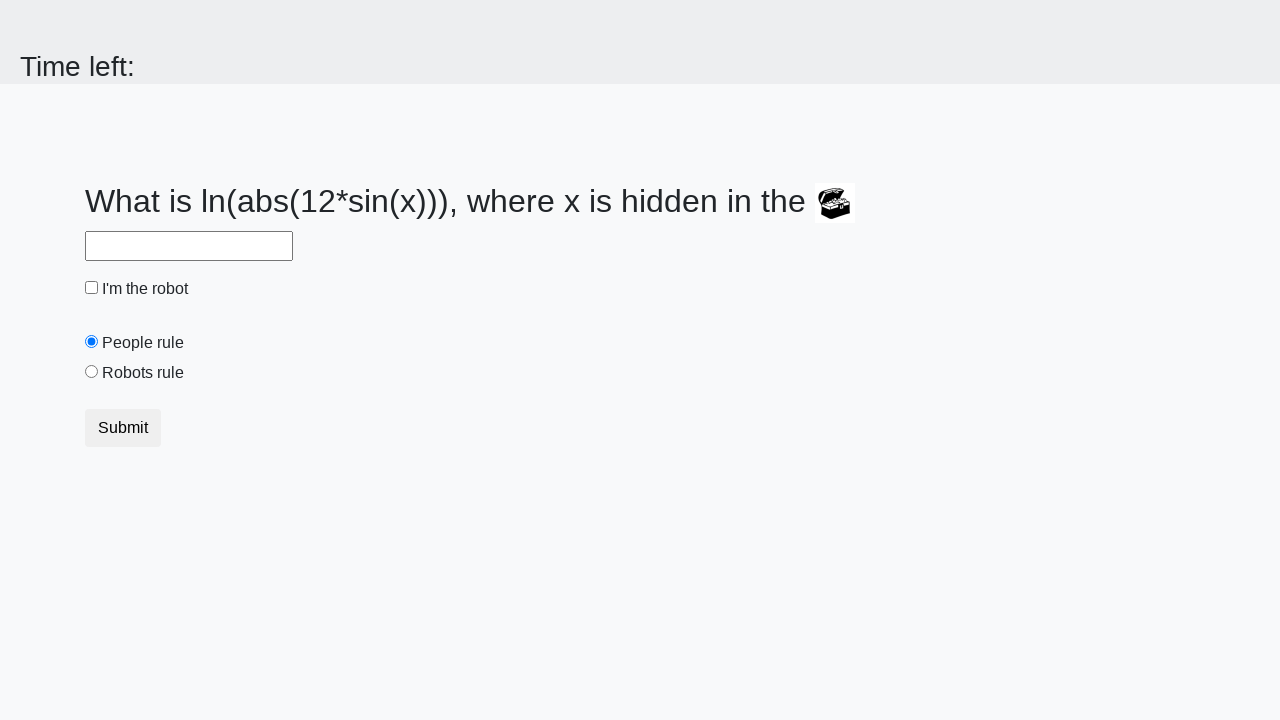

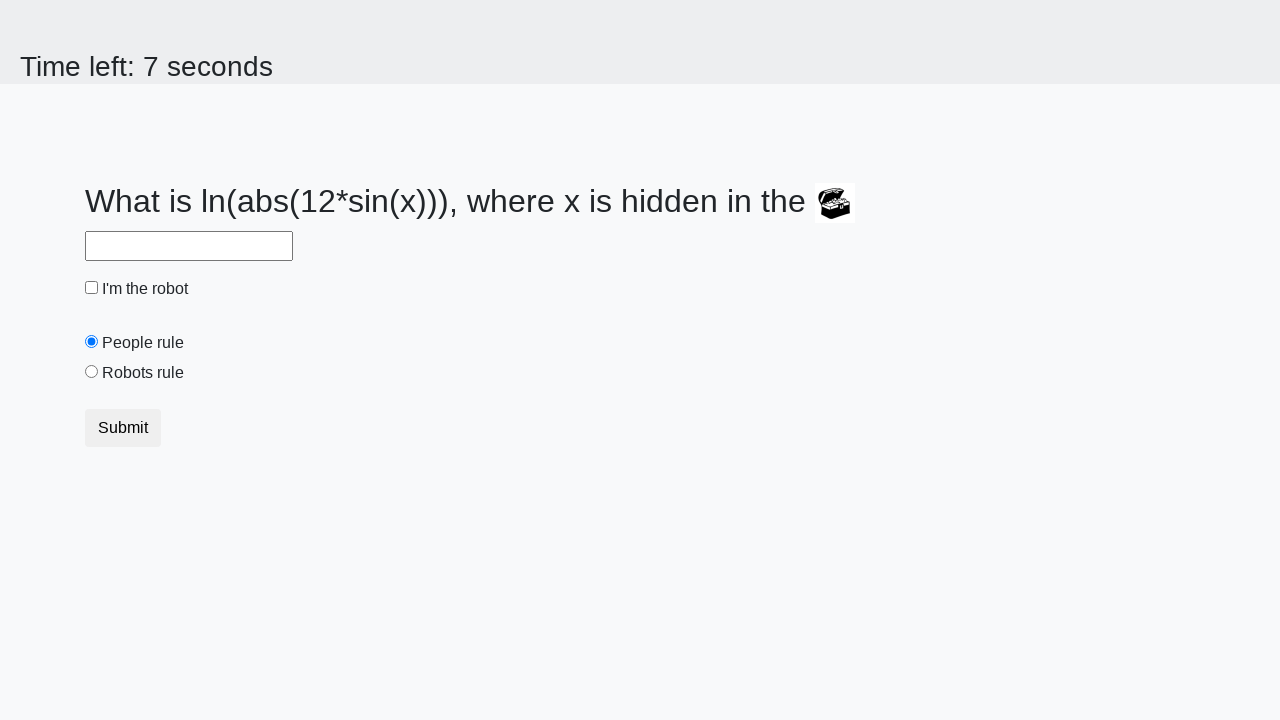